Tests clicking on a link that opens a popup window on the omayo test page

Starting URL: https://omayo.blogspot.com/

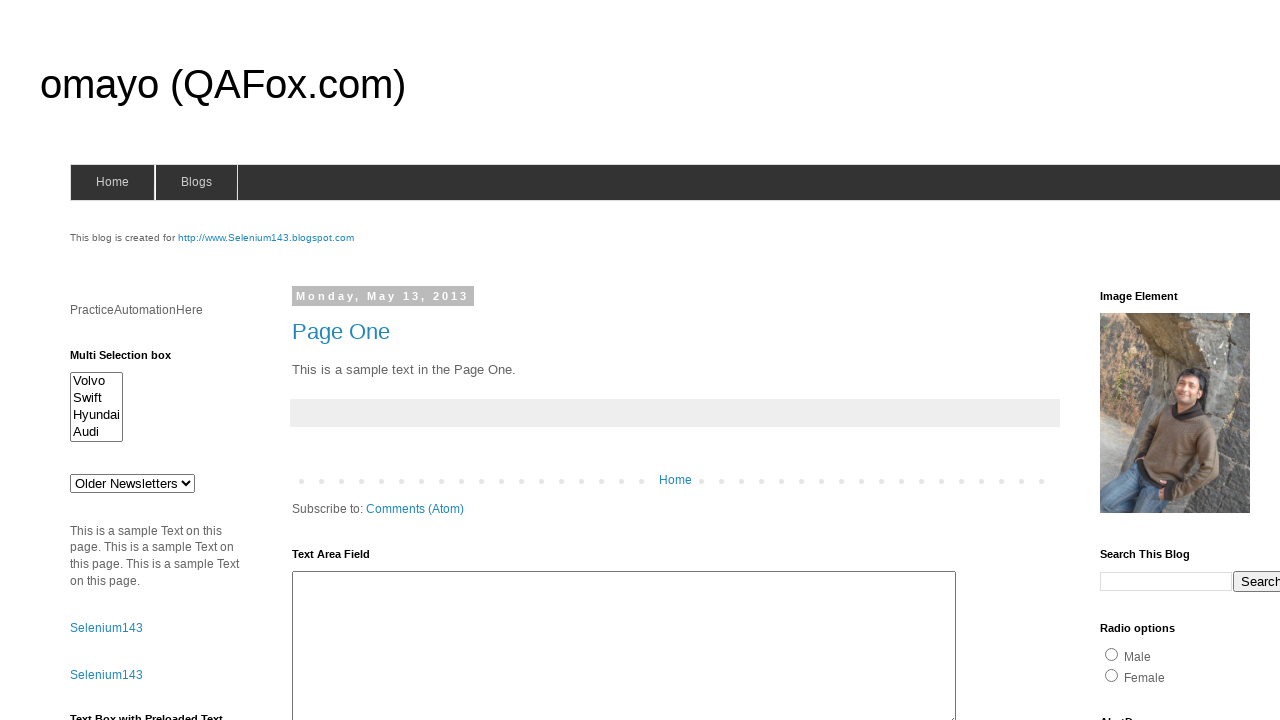

Clicked on 'Open a popup window' link at (132, 360) on text=Open a popup window
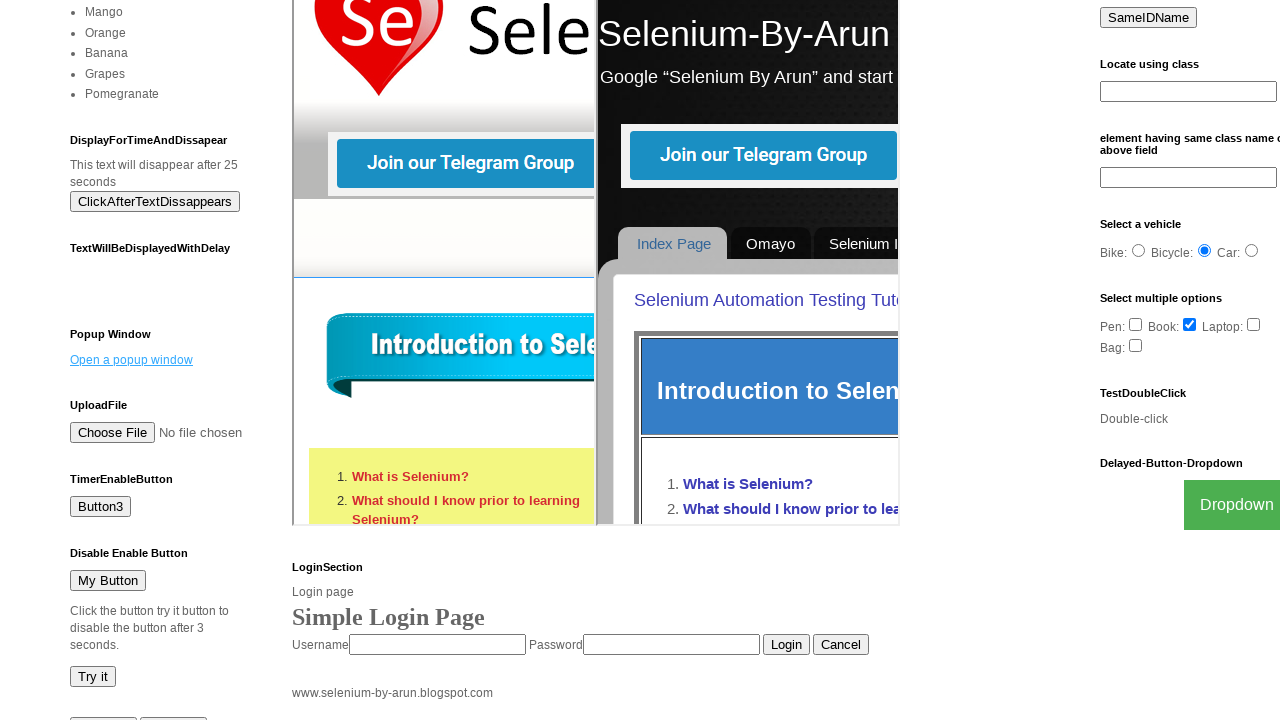

Waited 1000ms for popup window to appear
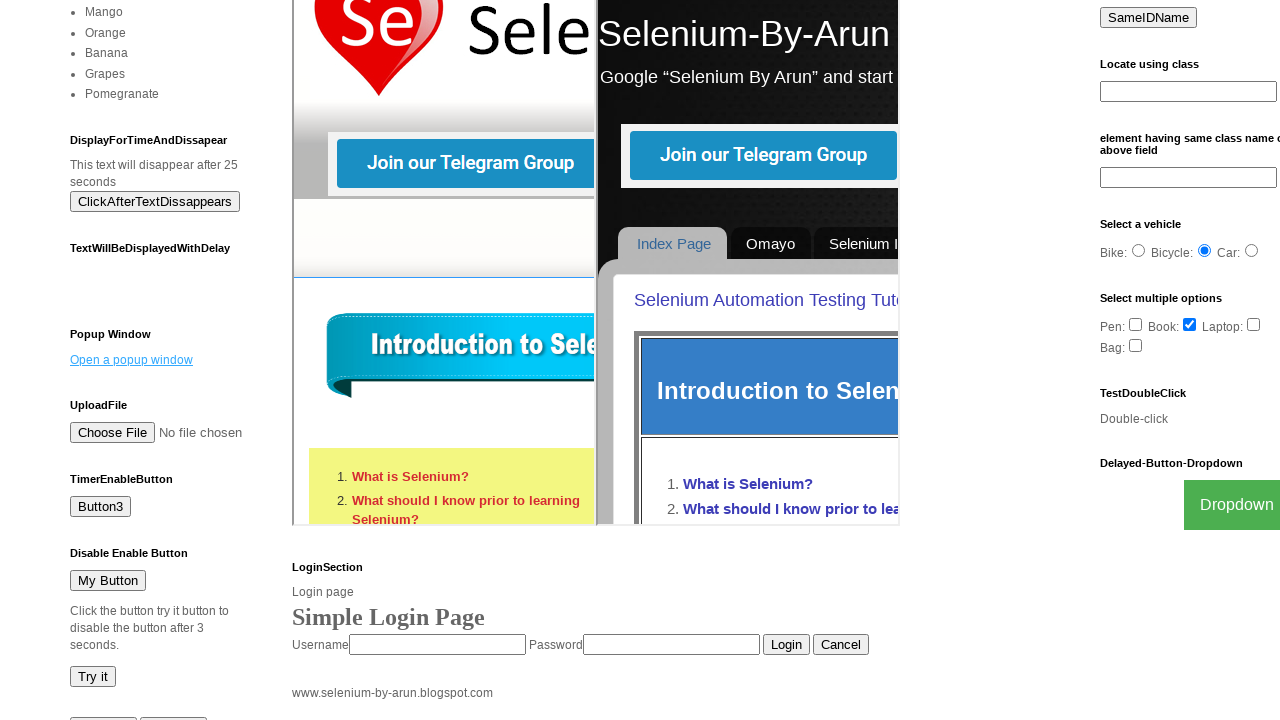

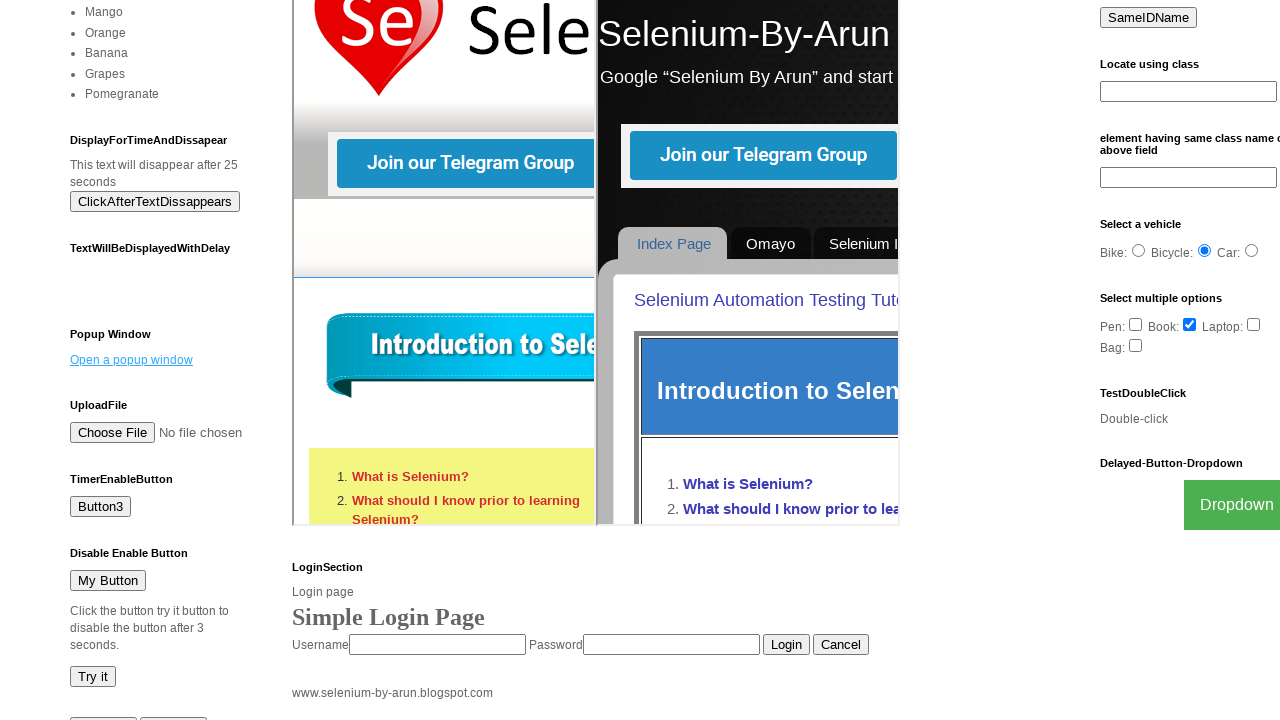